Tests a verification button by clicking it and confirming the success message appears

Starting URL: http://suninjuly.github.io/wait1.html

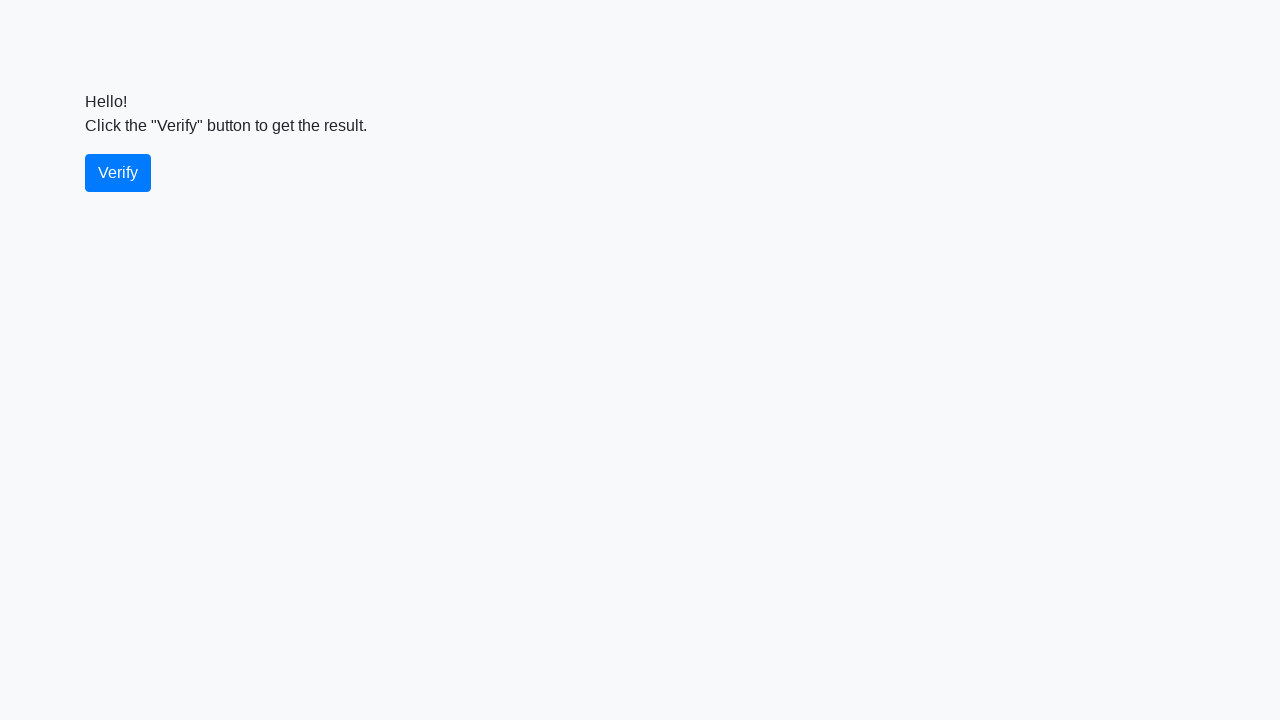

Clicked the verify button at (118, 173) on #verify
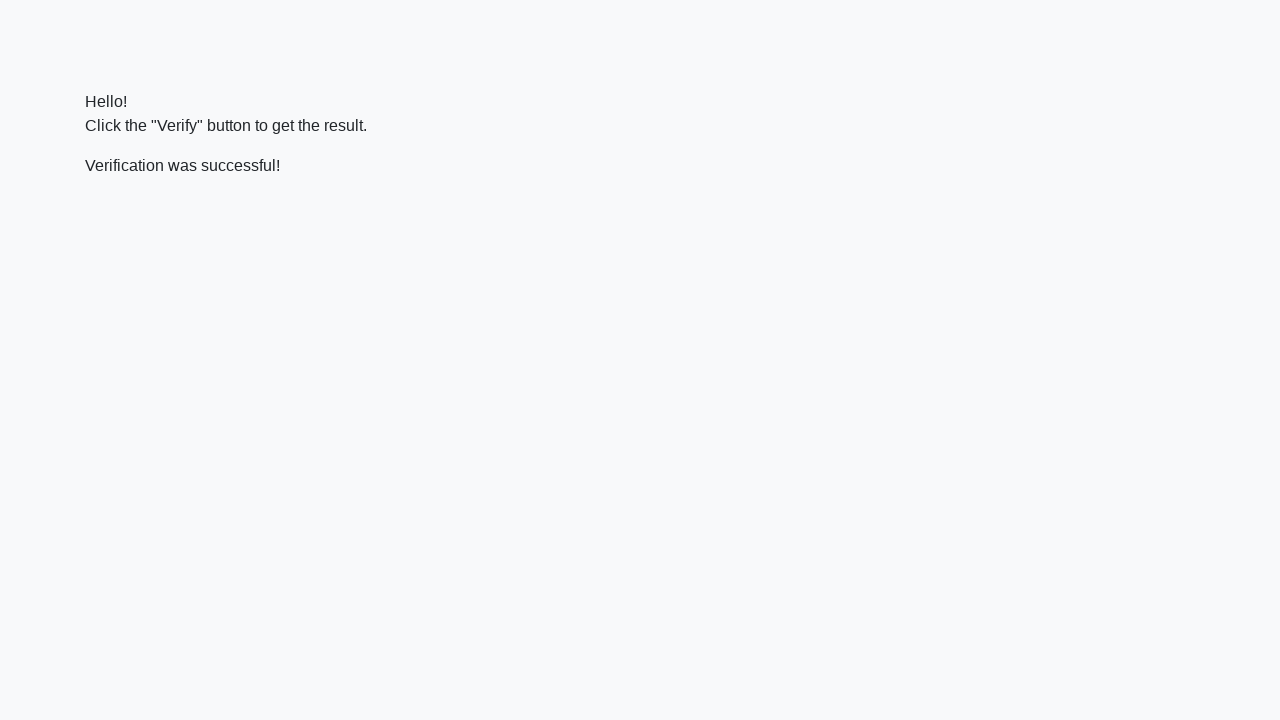

Waited for success message element to appear
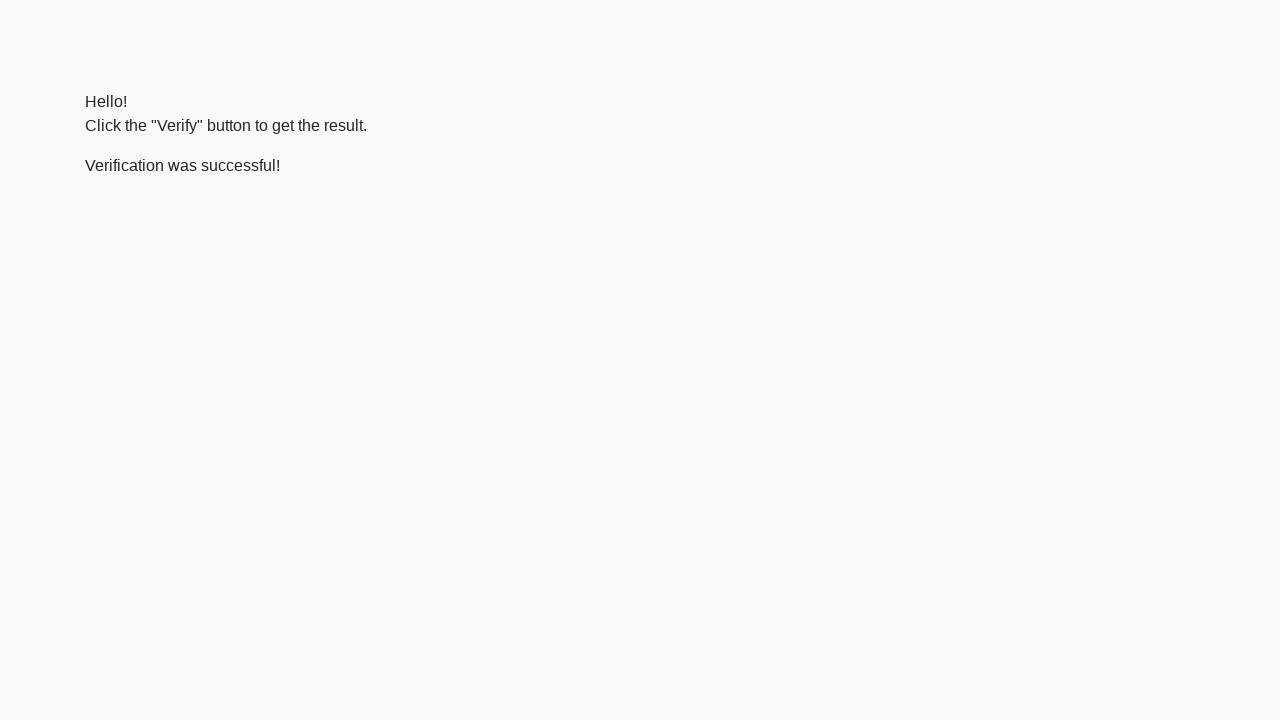

Verified that success message displays 'Verification was successful!'
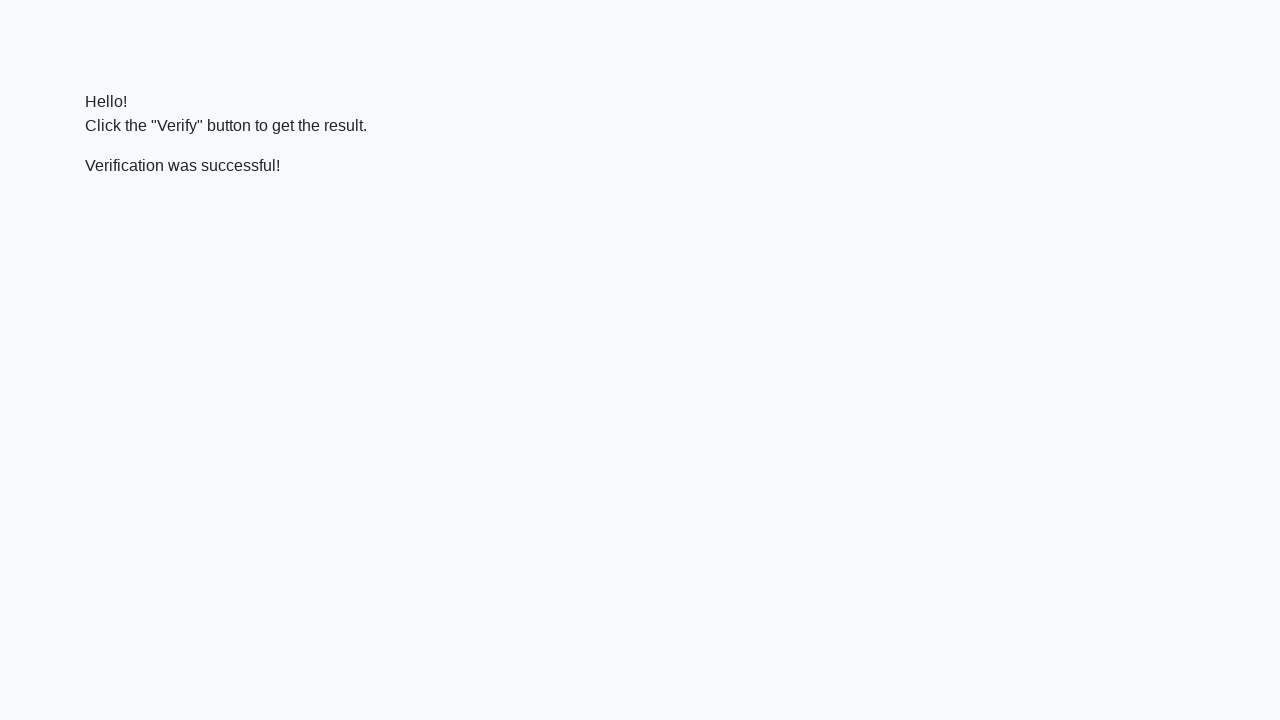

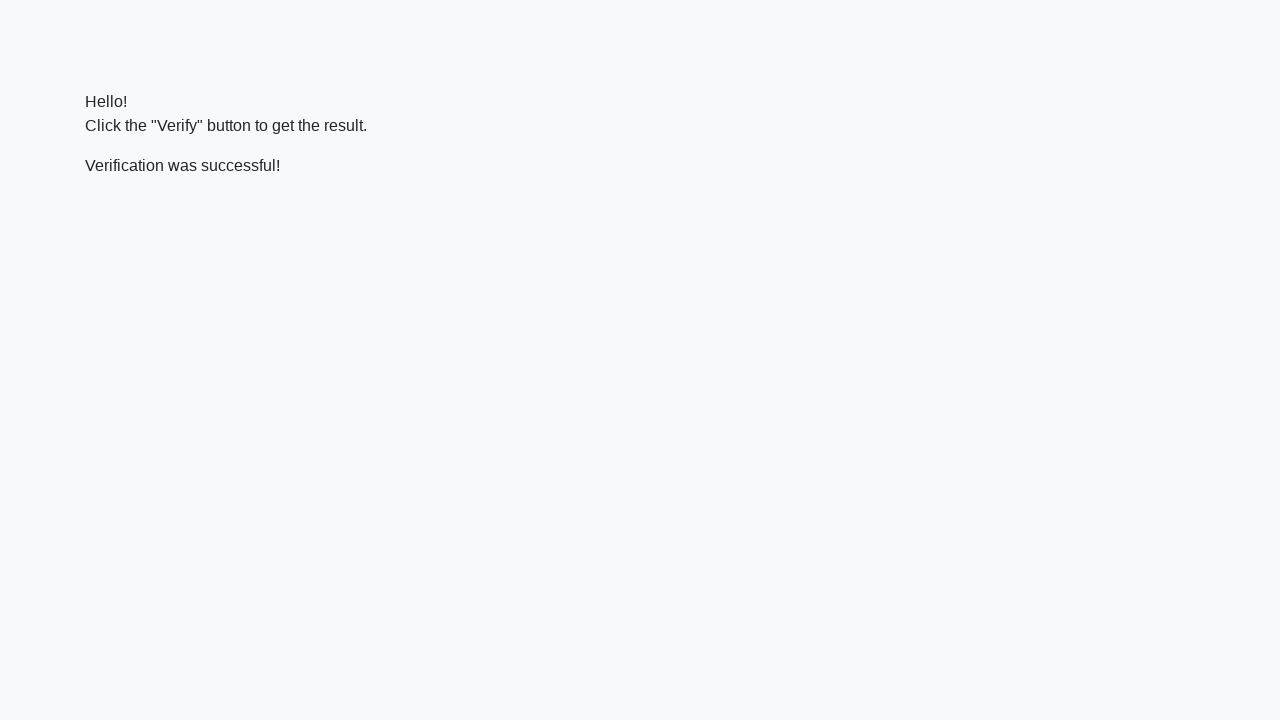